Tests the jQuery UI resizable widget by dragging the resize handle to expand the resizable element

Starting URL: https://jqueryui.com/resizable

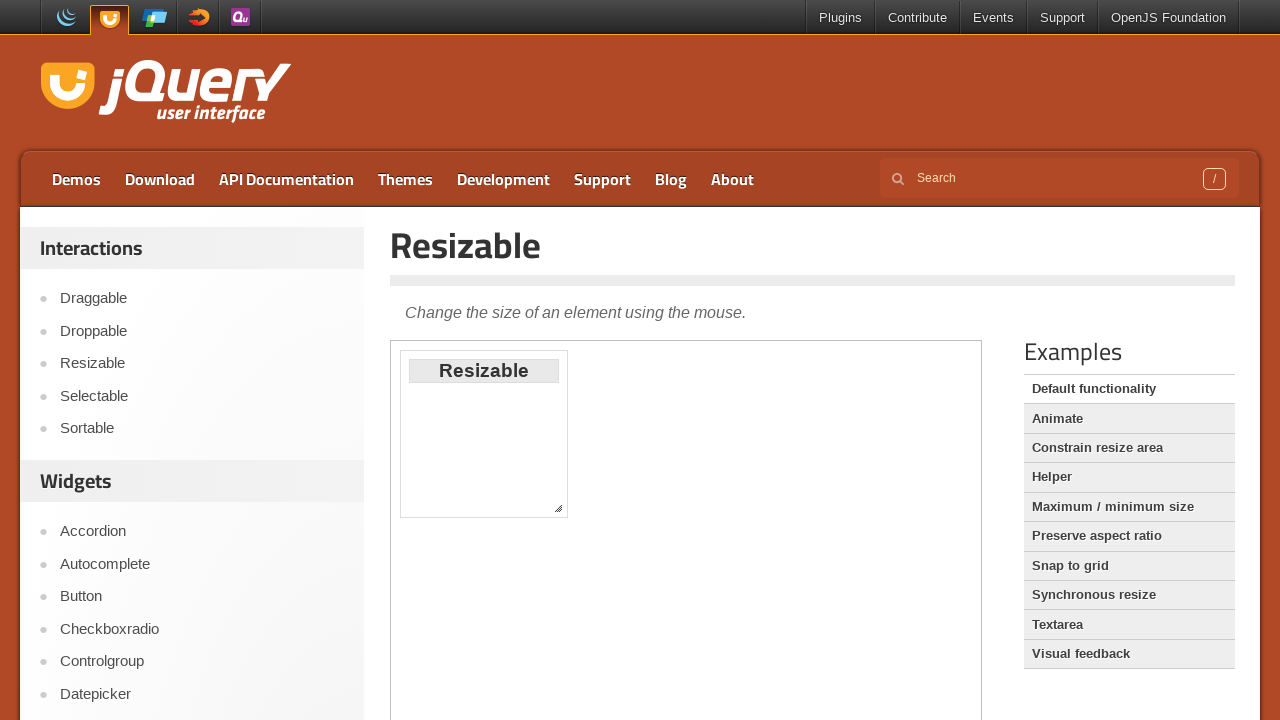

Located the demo iframe containing the resizable element
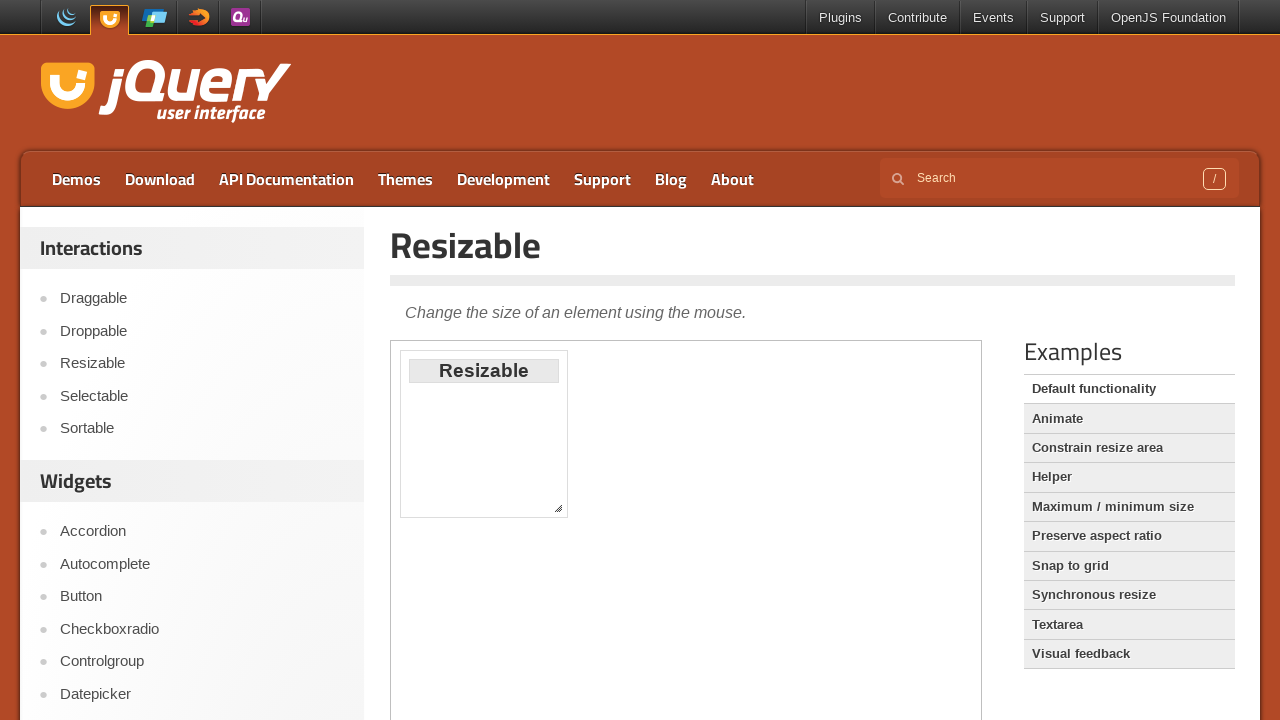

Located the southeast resize handle of the resizable element
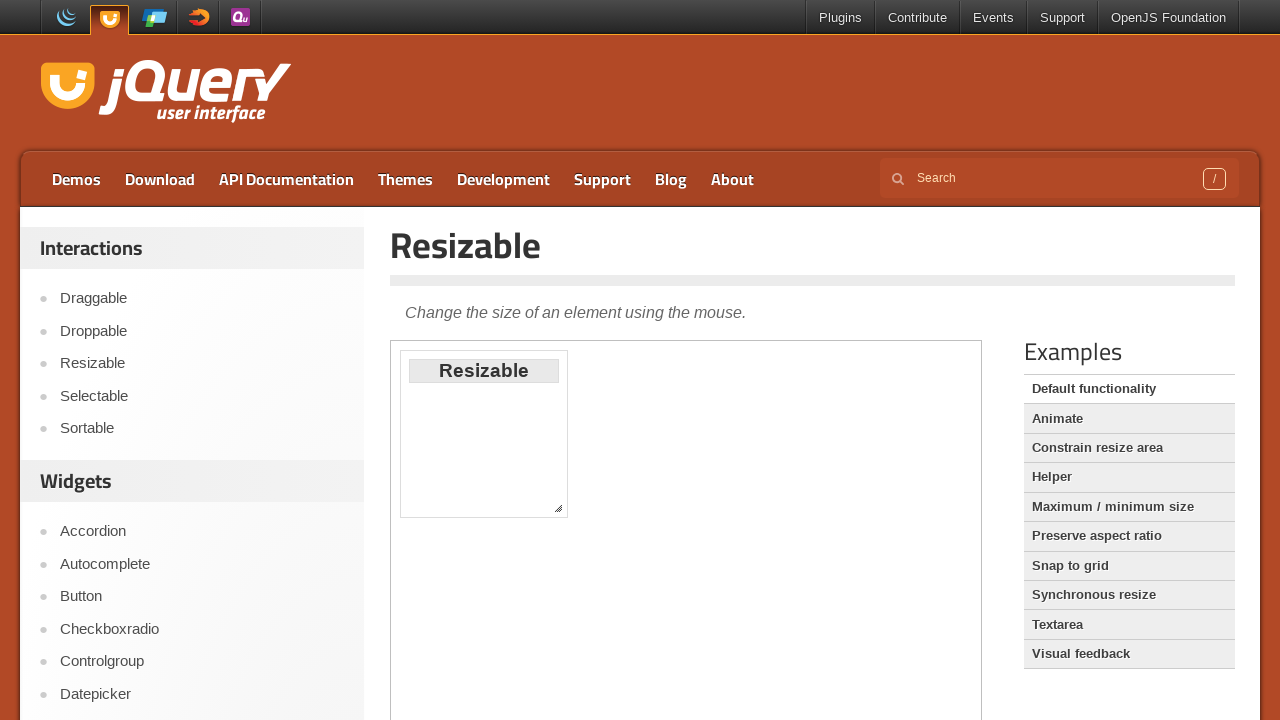

Dragged the resize handle 100px right and 150px down to expand the resizable element at (650, 650)
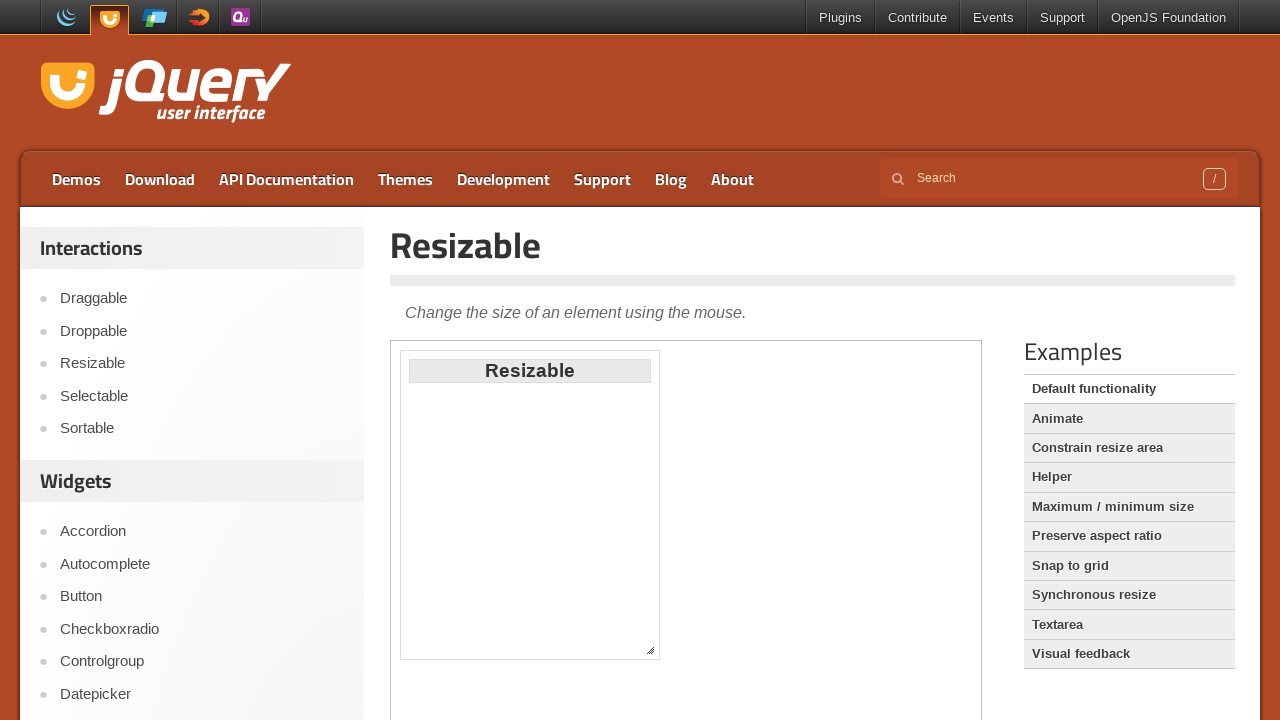

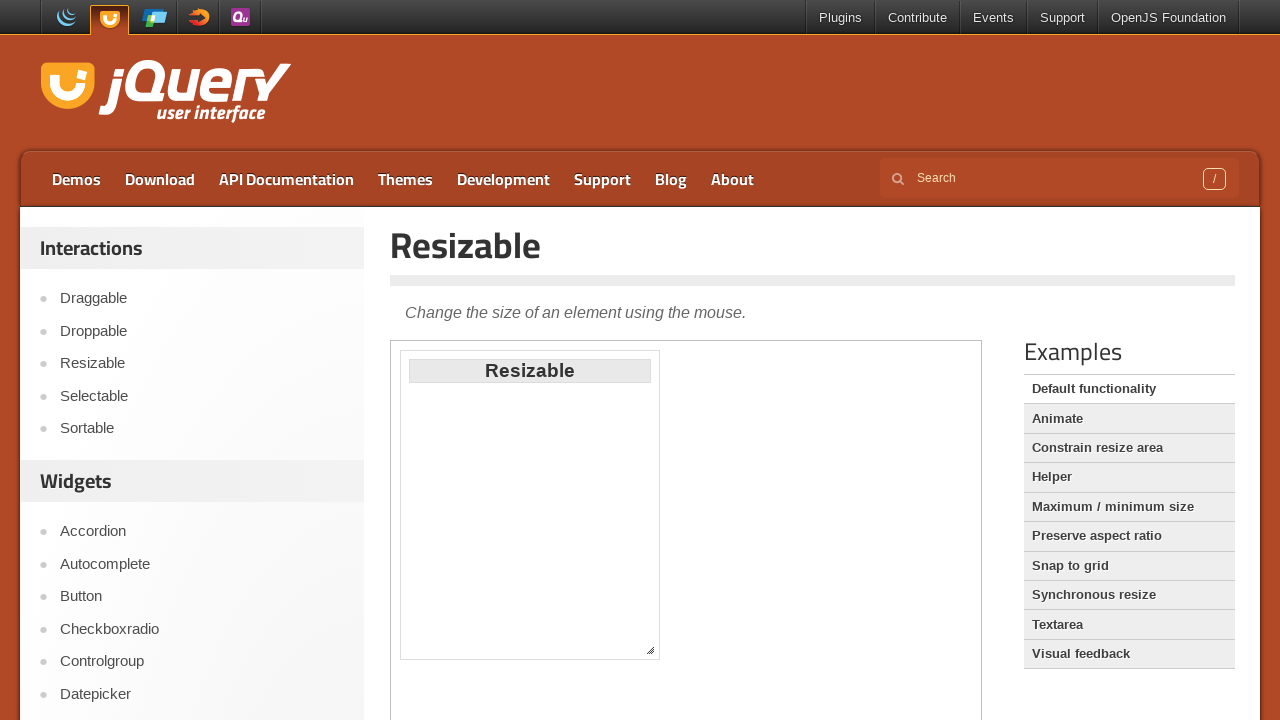